Tests the email lookup functionality on Mailsac homepage by entering an email address in the input field and clicking the submit button to check the inbox.

Starting URL: https://mailsac.com/

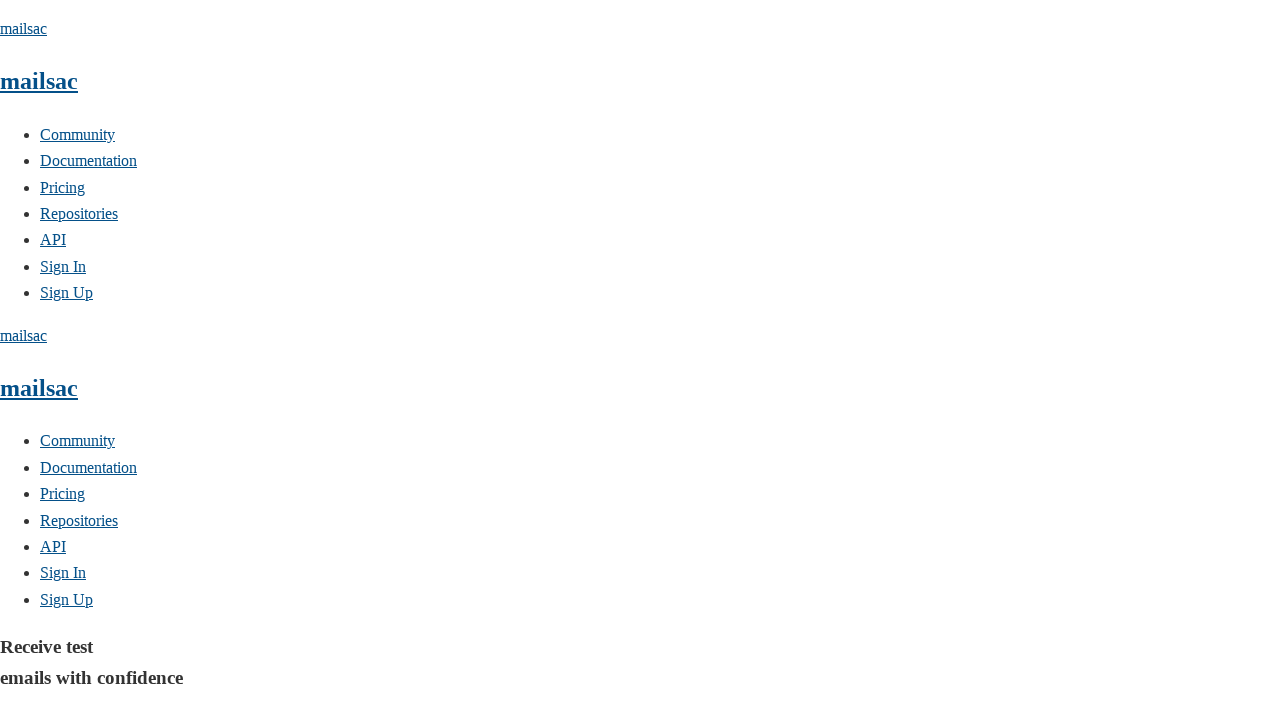

Filled email input field with 'testuser2024' on #field_a1xtj
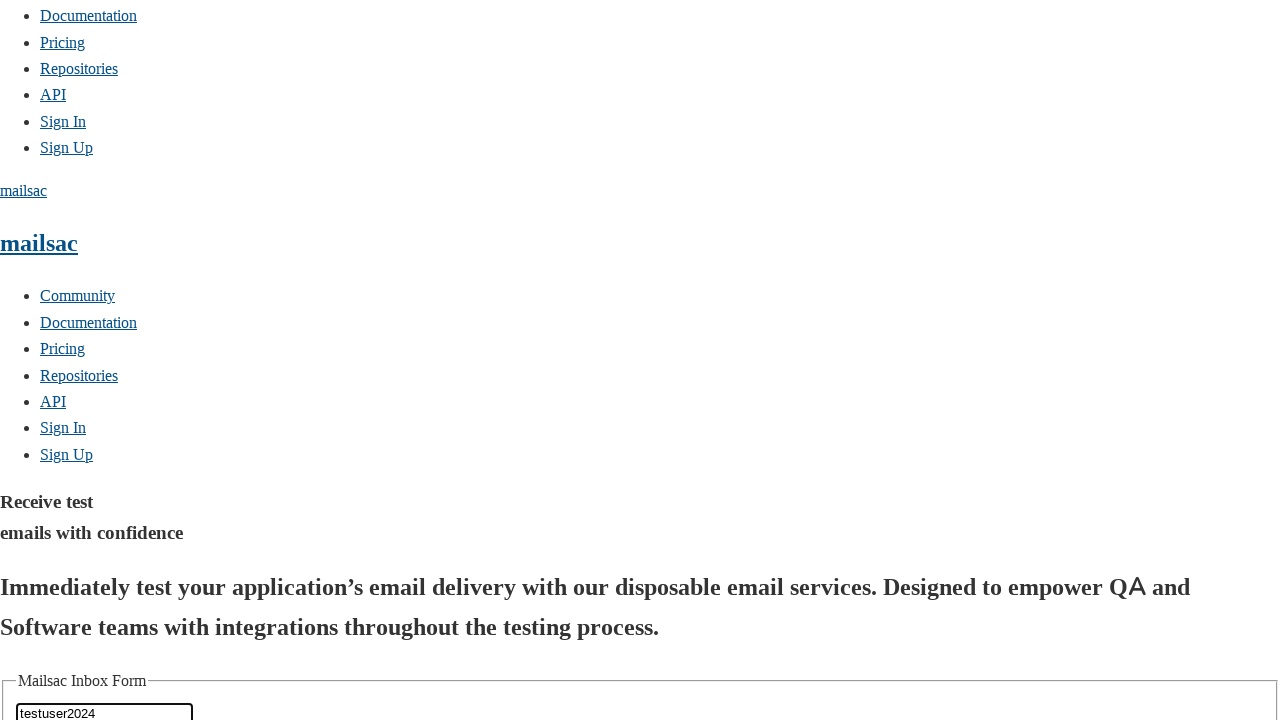

Clicked submit button to check inbox at (70, 361) on button
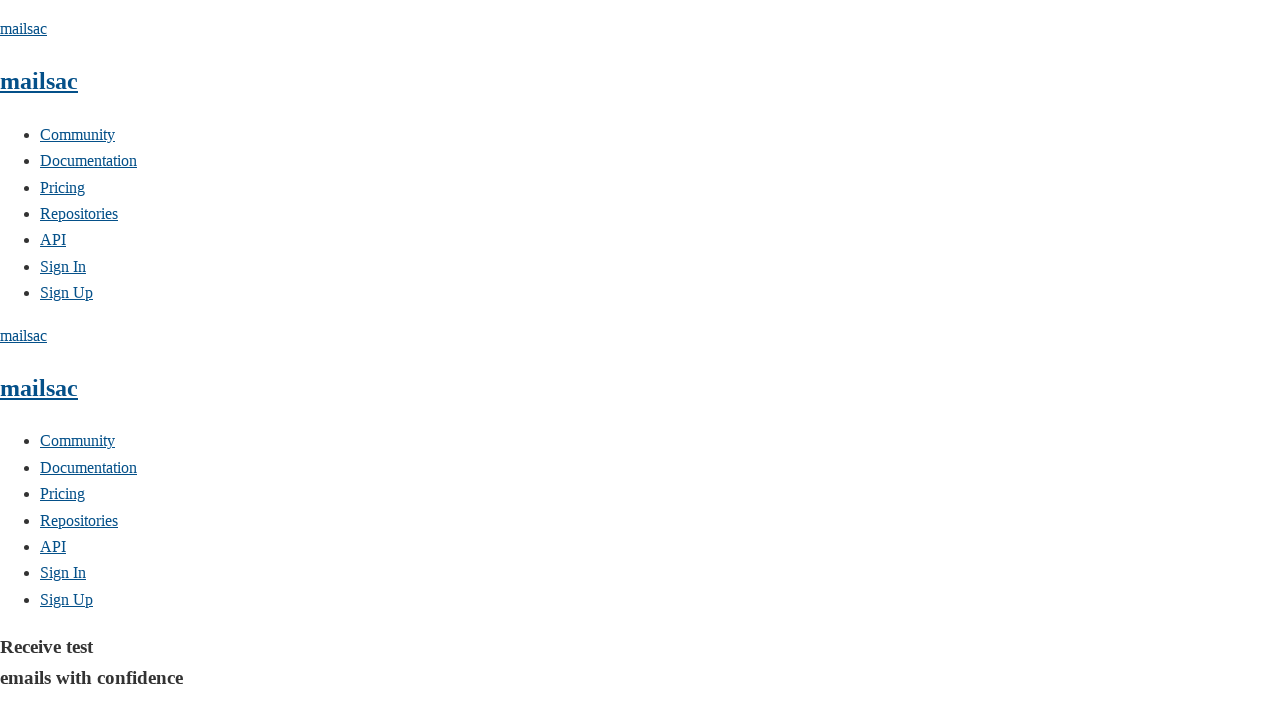

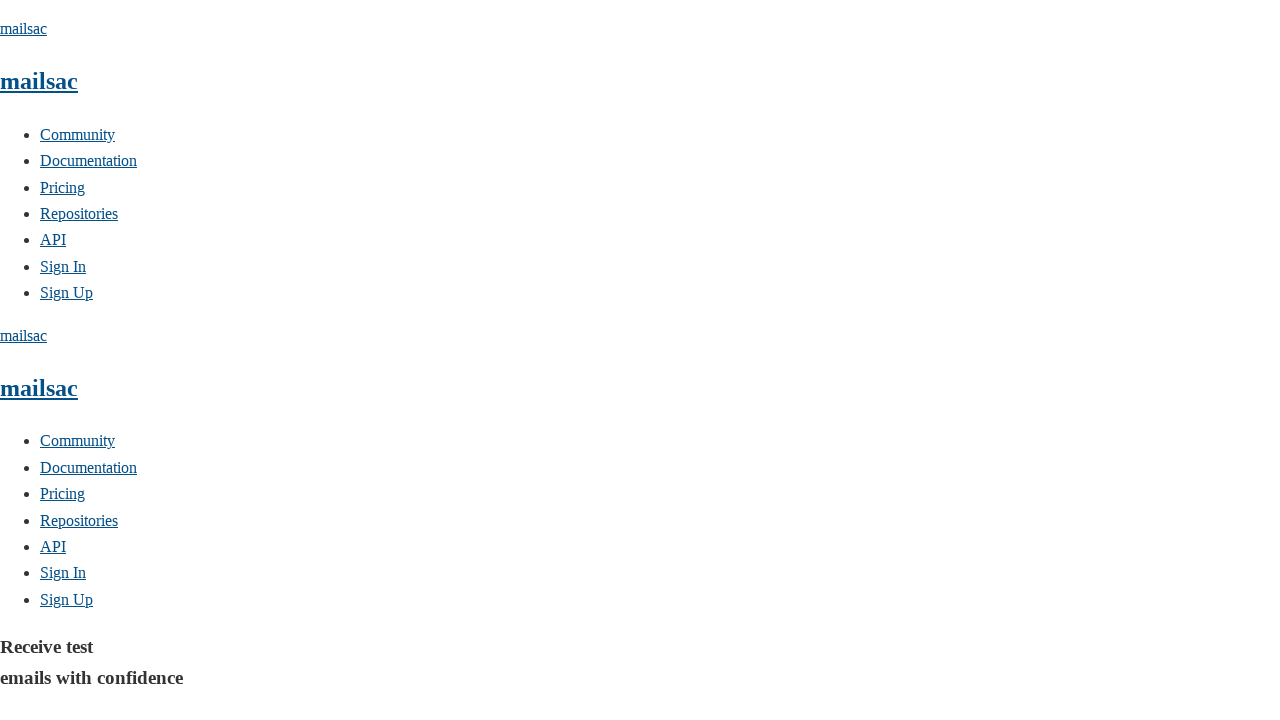